Tests double-click functionality on a W3Schools demo page by switching to an iframe and double-clicking on text to change its color to red, then verifying the style attribute contains "red".

Starting URL: https://www.w3schools.com/tags/tryit.asp?filename=tryhtml5_ev_ondblclick2

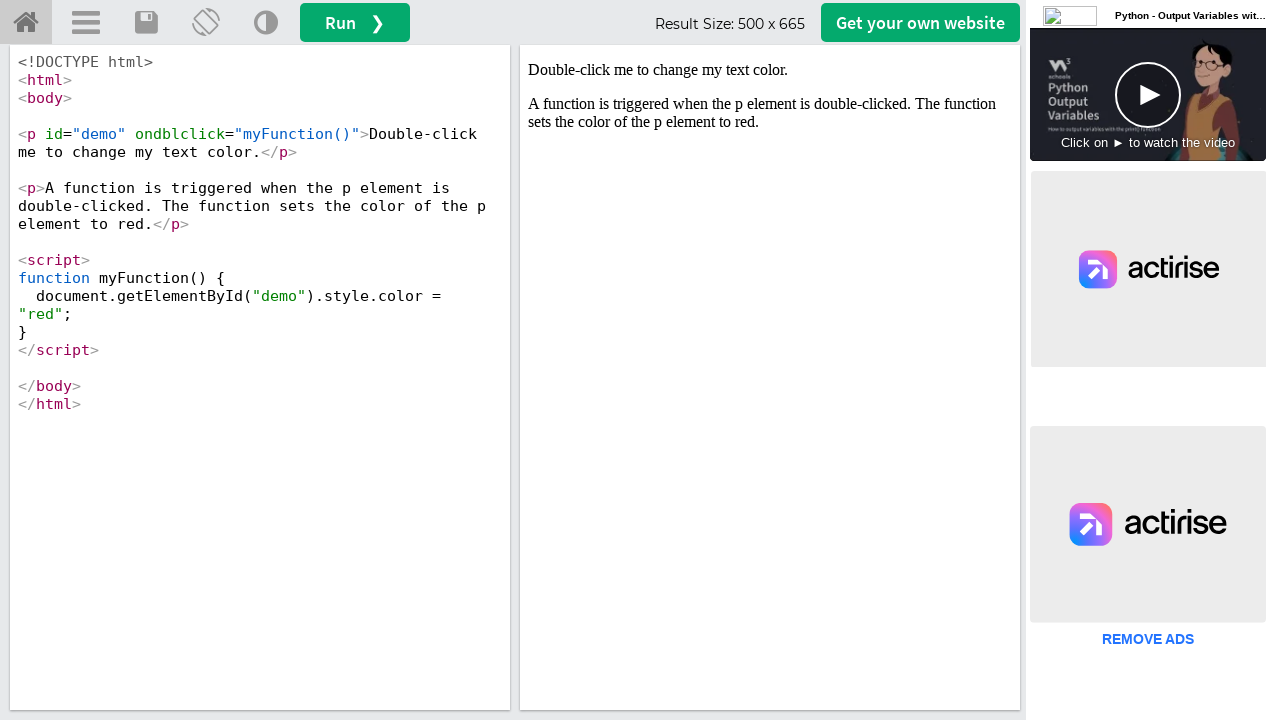

Located iframe with ID 'iframeResult'
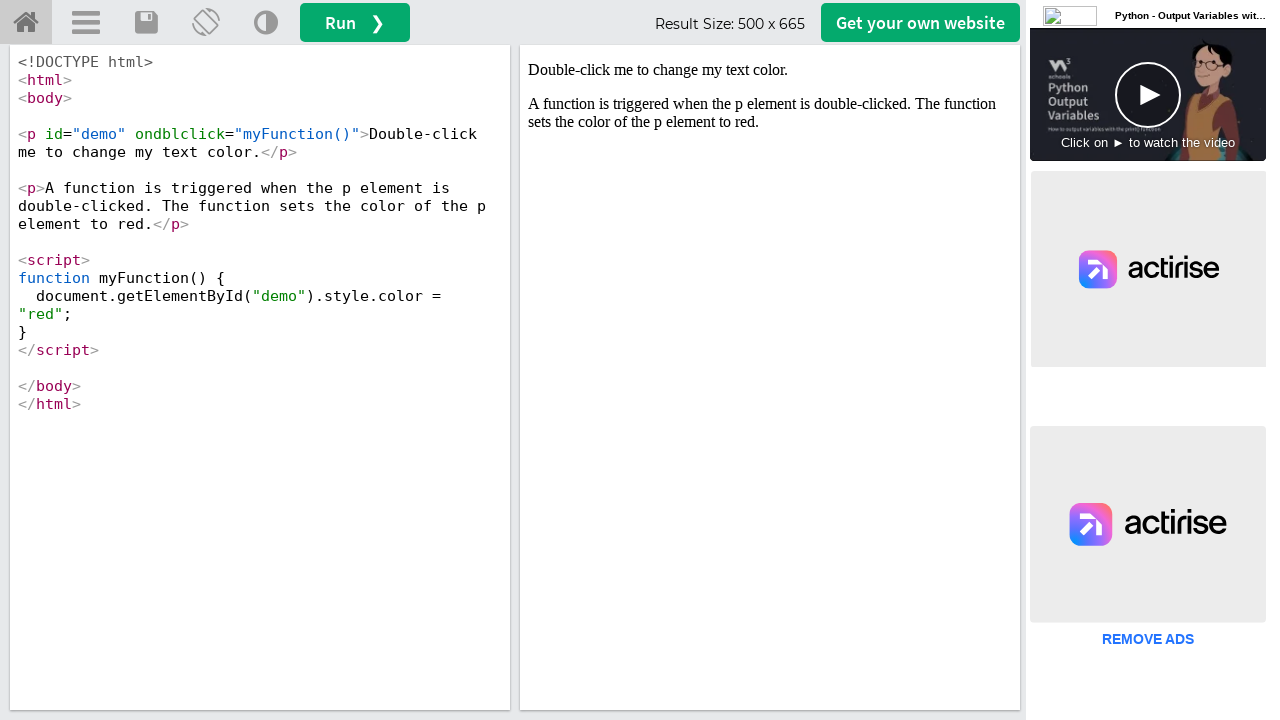

Located paragraph element with ondblclick attribute
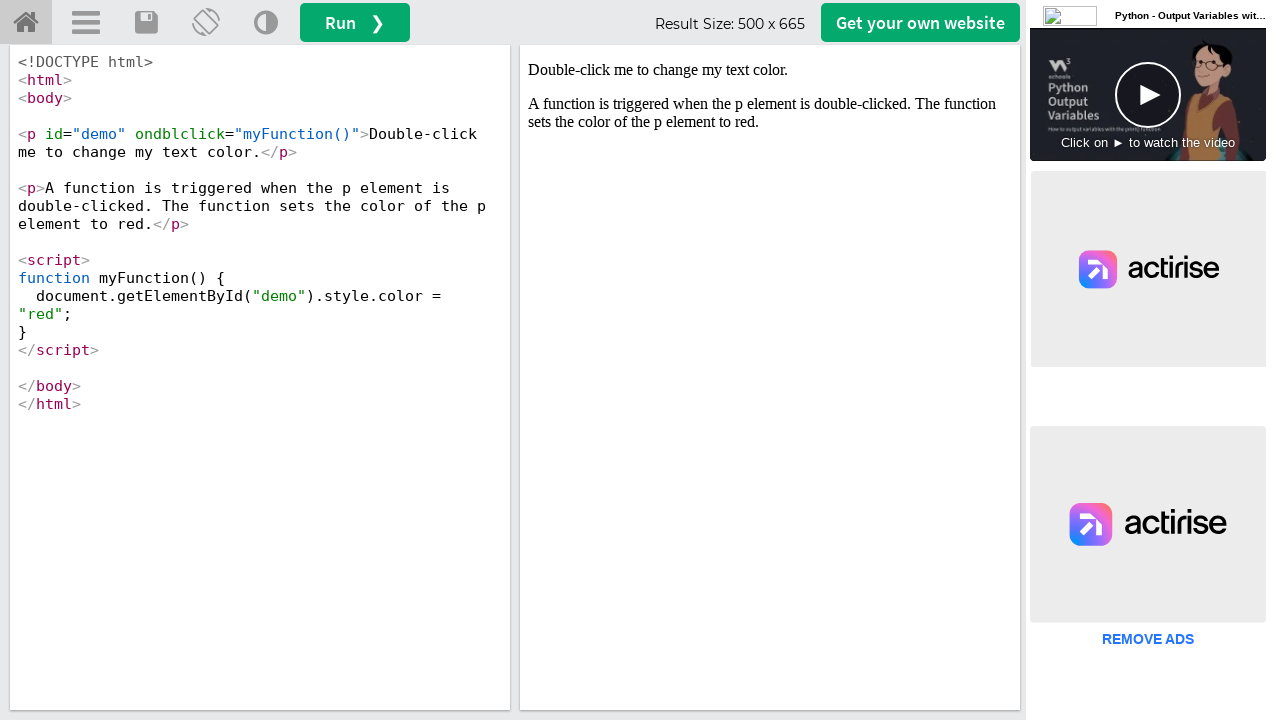

Double-clicked on the text element to trigger color change at (770, 70) on #iframeResult >> internal:control=enter-frame >> p[ondblclick]
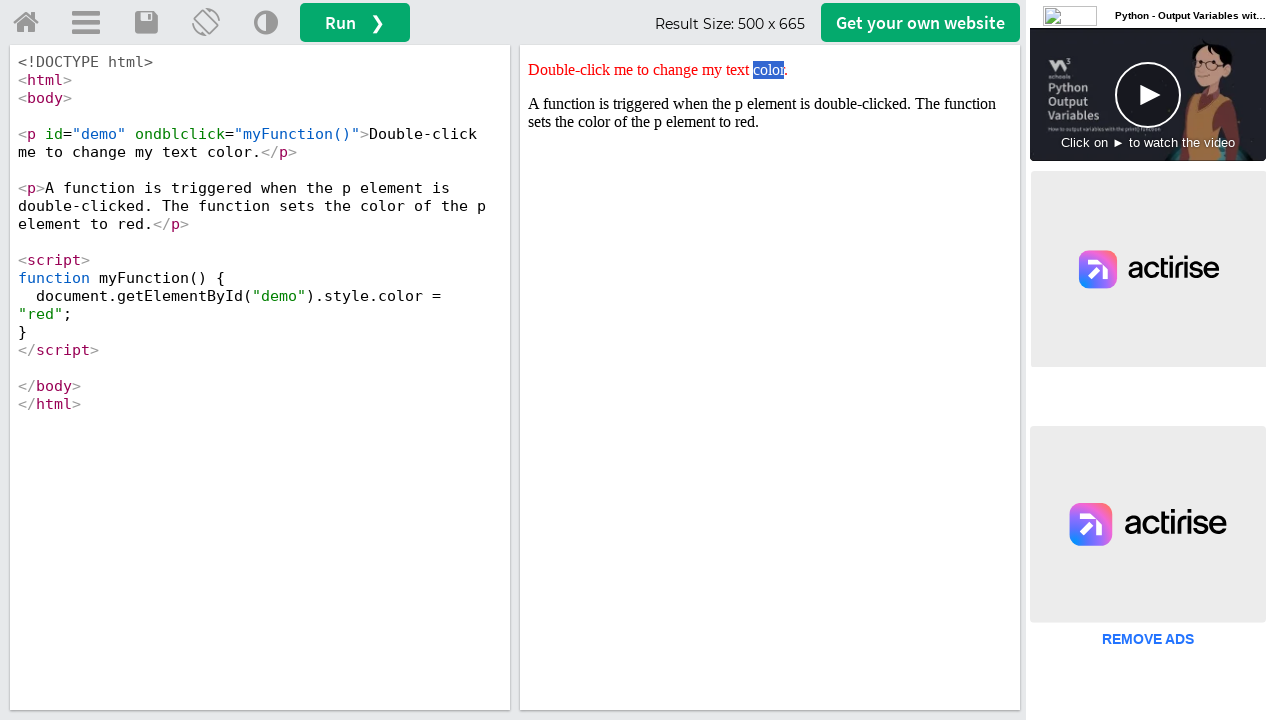

Retrieved style attribute from text element
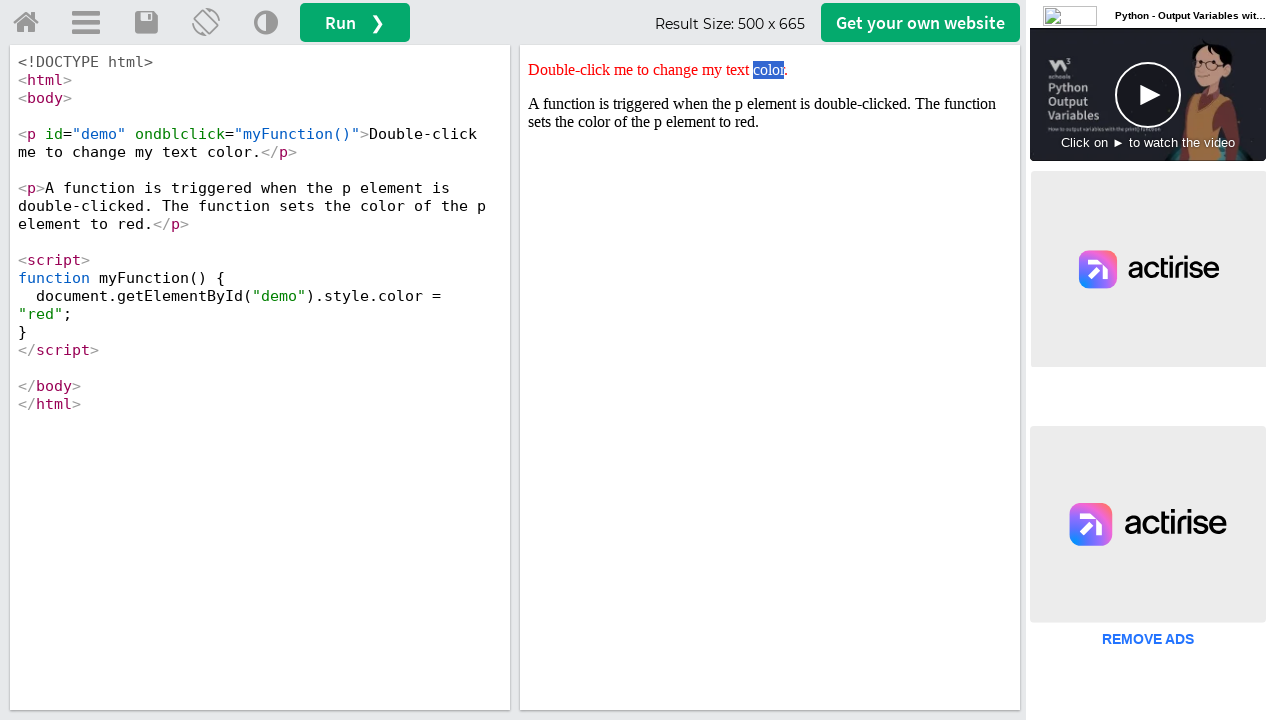

Verified that style attribute contains 'red': color: red;
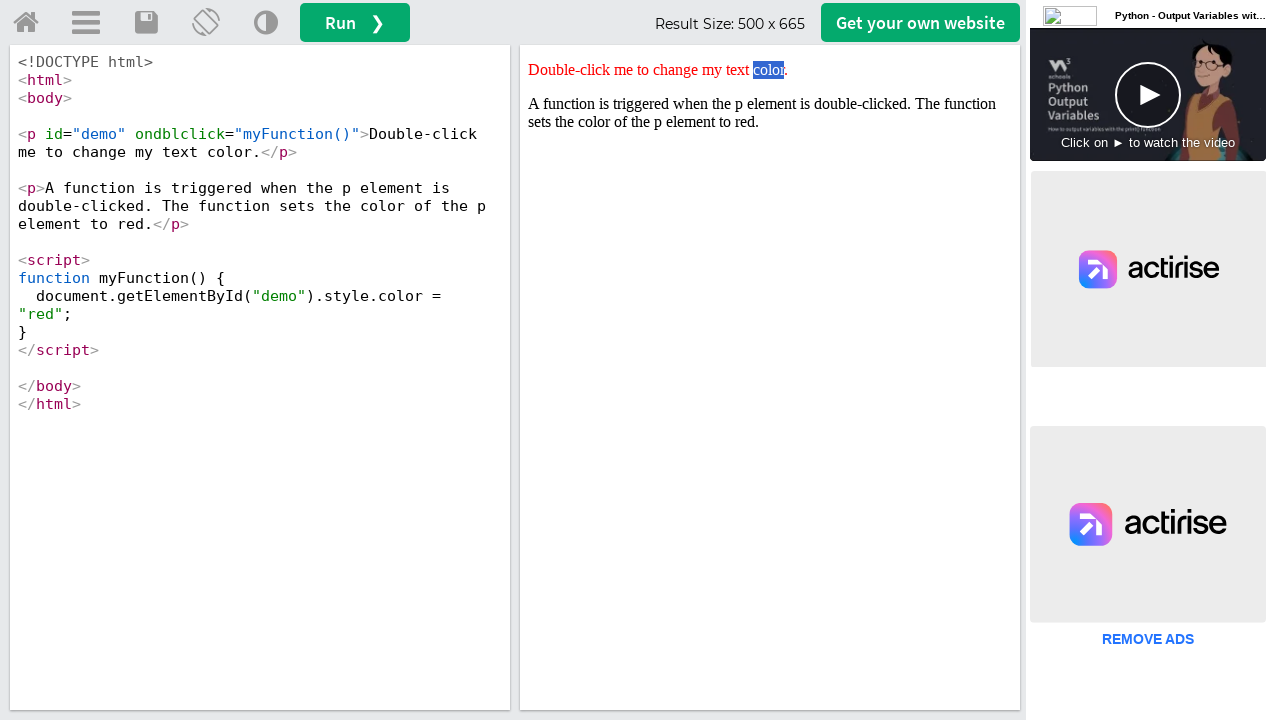

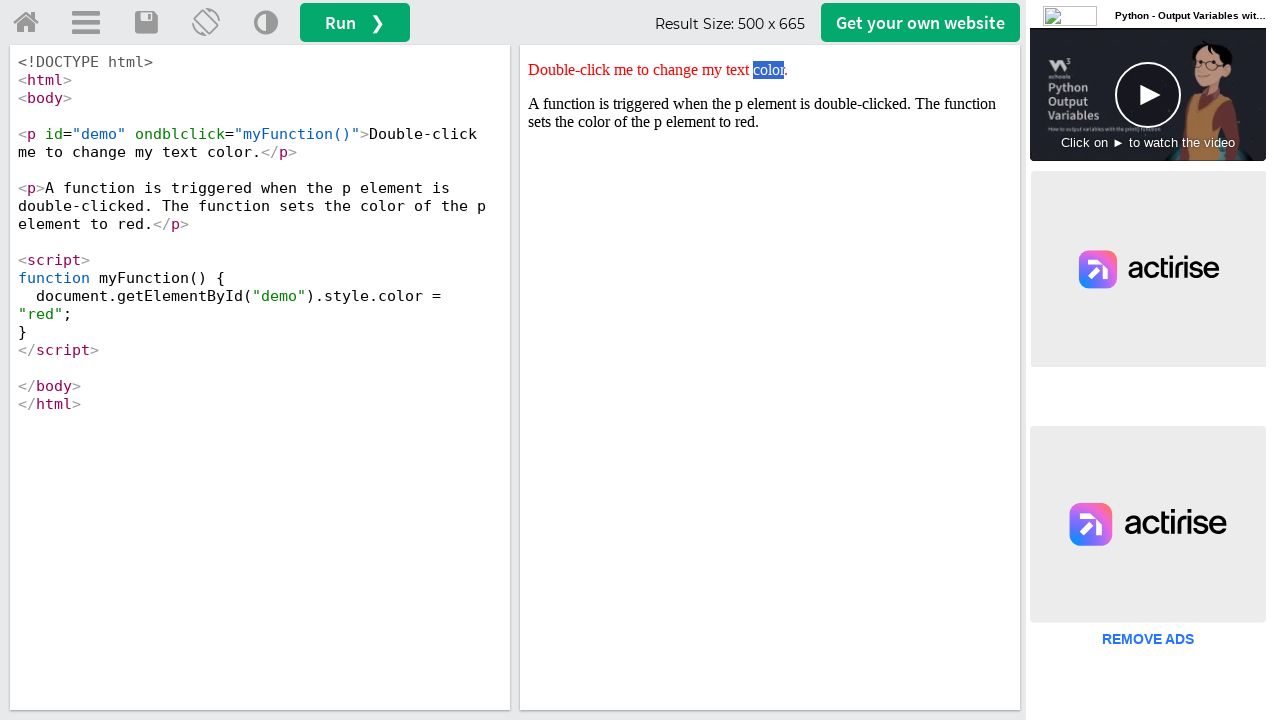